Tests alert handling by filling a name field and clicking alert and confirm buttons

Starting URL: https://rahulshettyacademy.com/AutomationPractice/

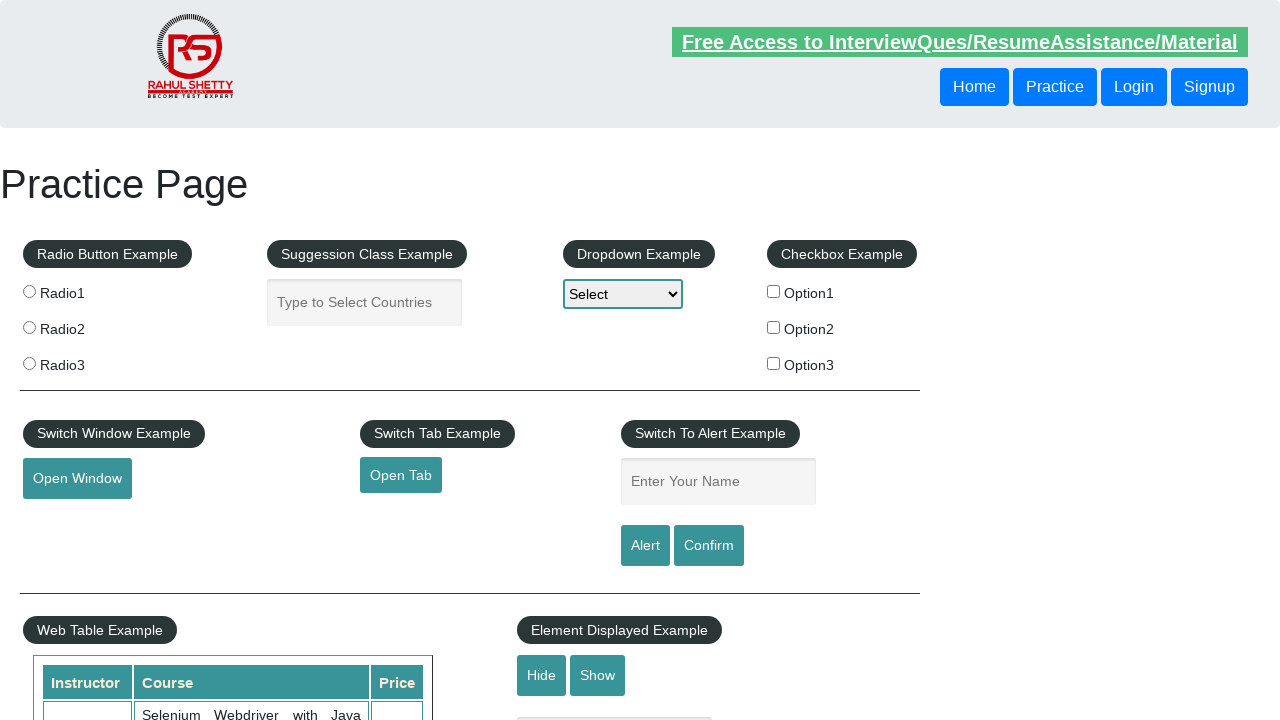

Filled name field with 'myName' on #name
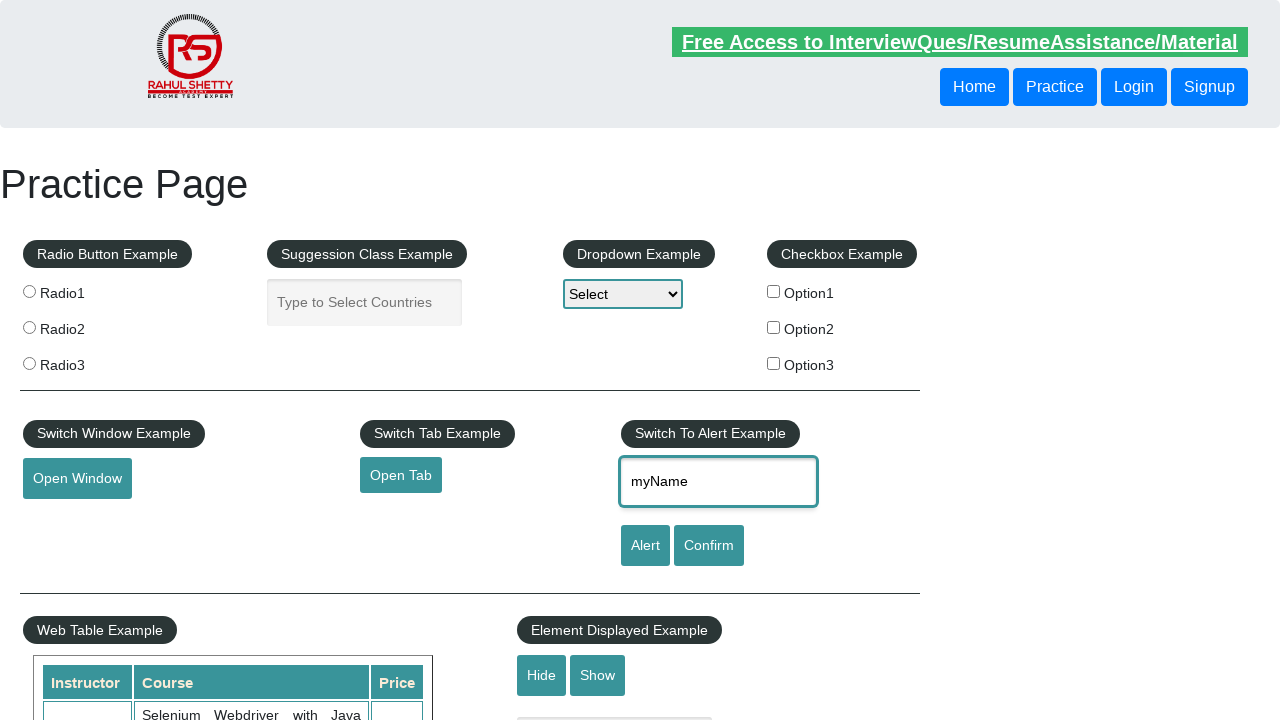

Set up dialog handler to accept alerts
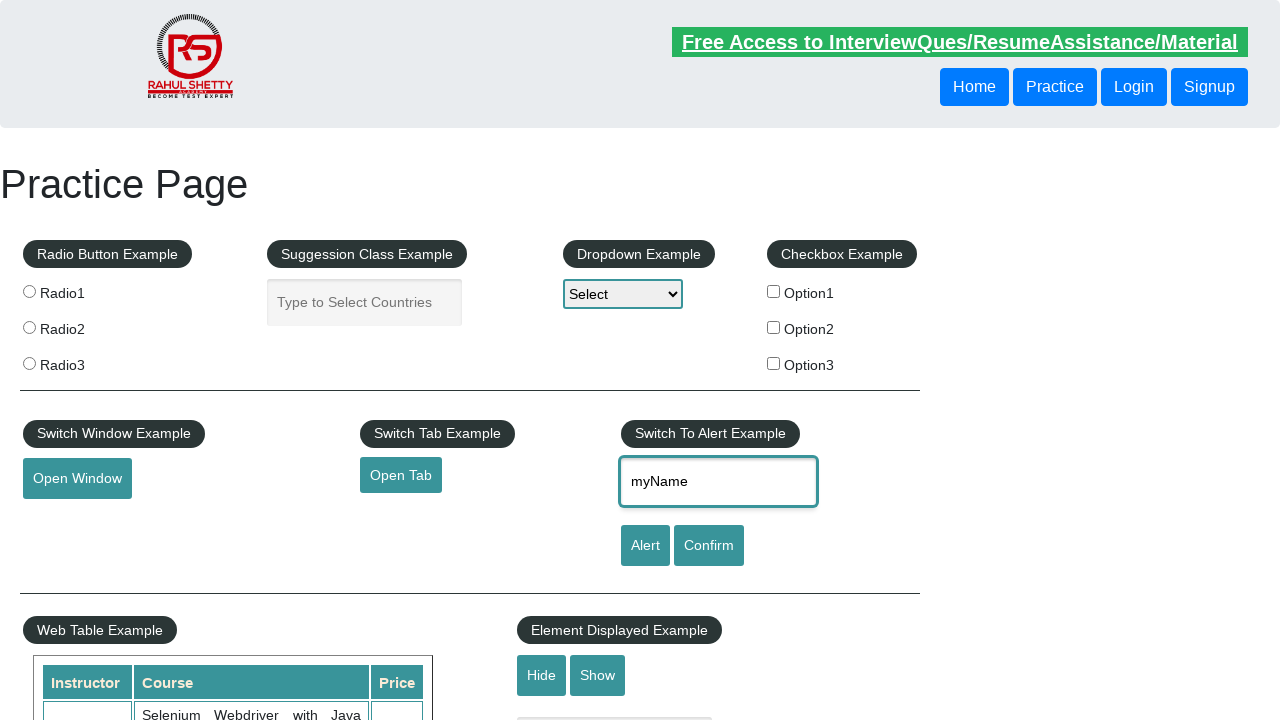

Clicked alert button and accepted the alert at (645, 546) on #alertbtn
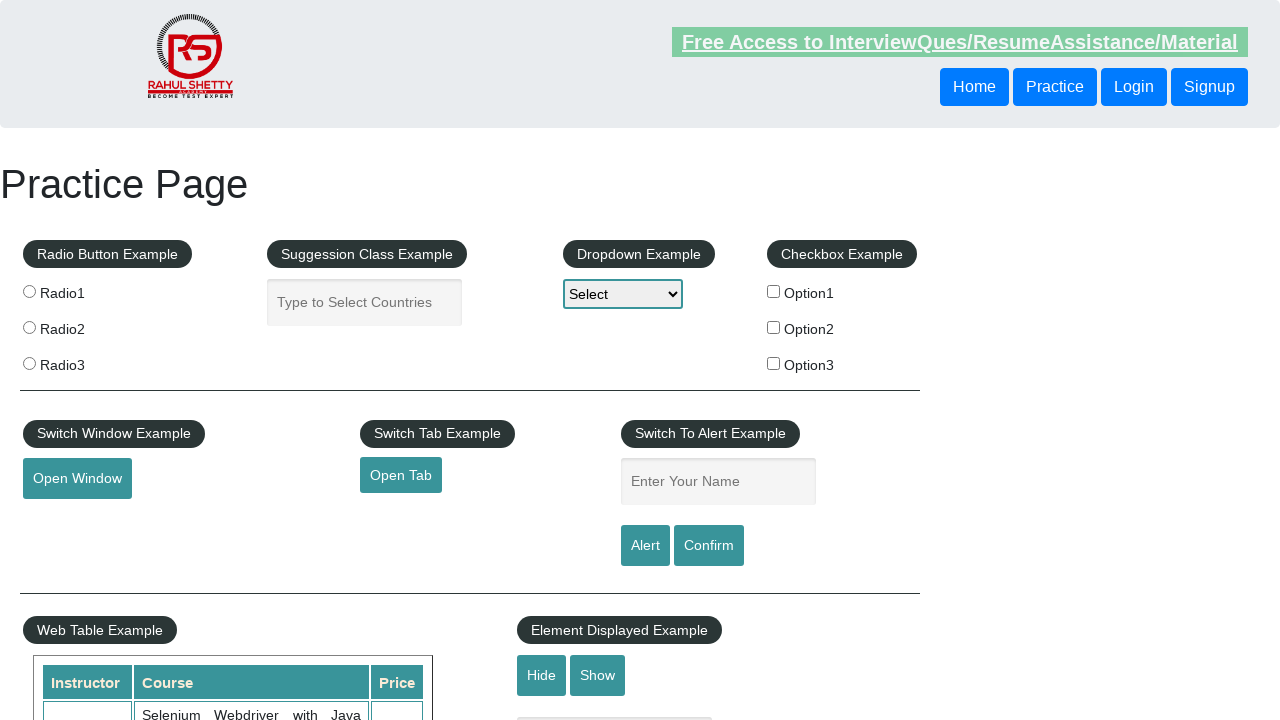

Filled name field with 'myName' again on #name
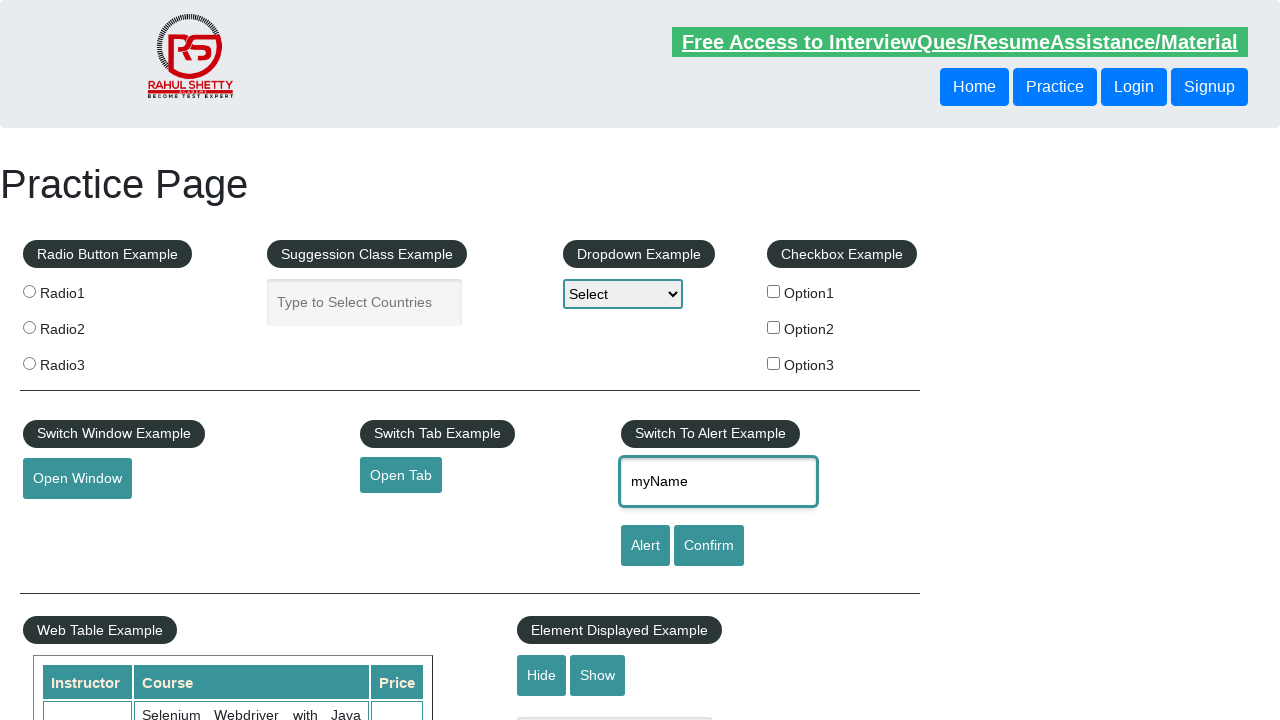

Clicked confirm button and accepted the confirmation at (709, 546) on #confirmbtn
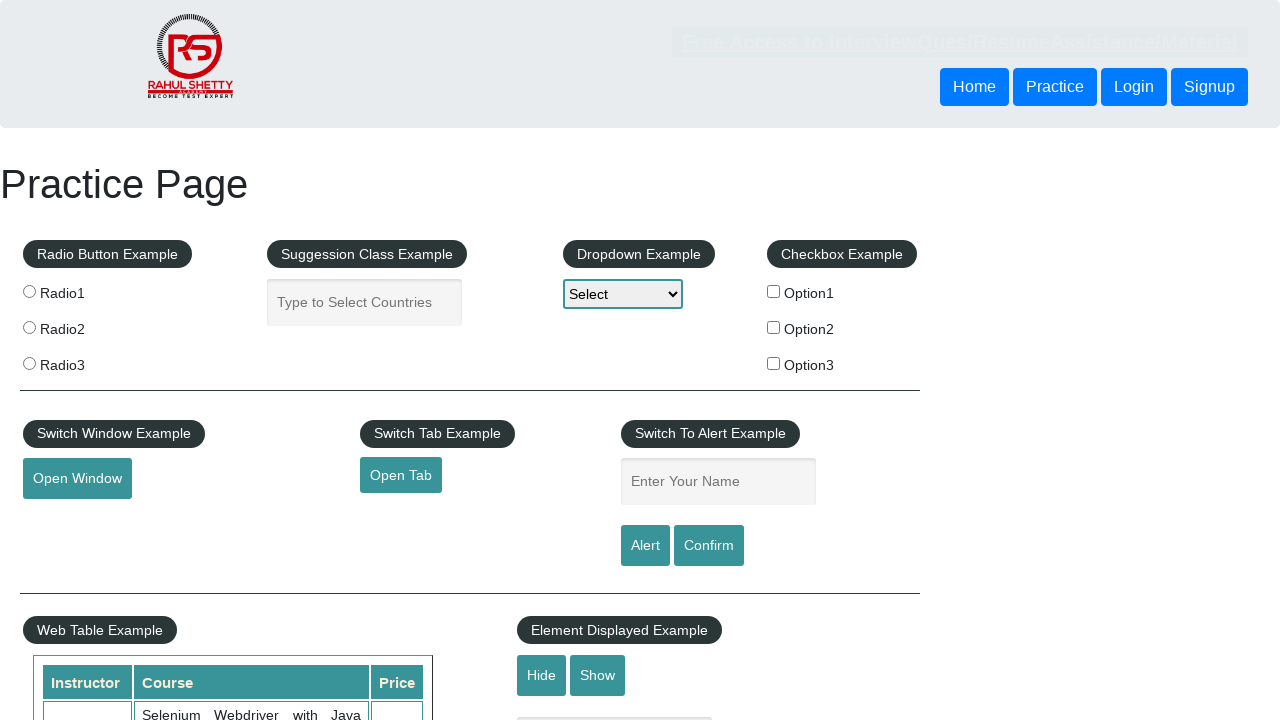

Filled name field with 'myName' for dismiss test on #name
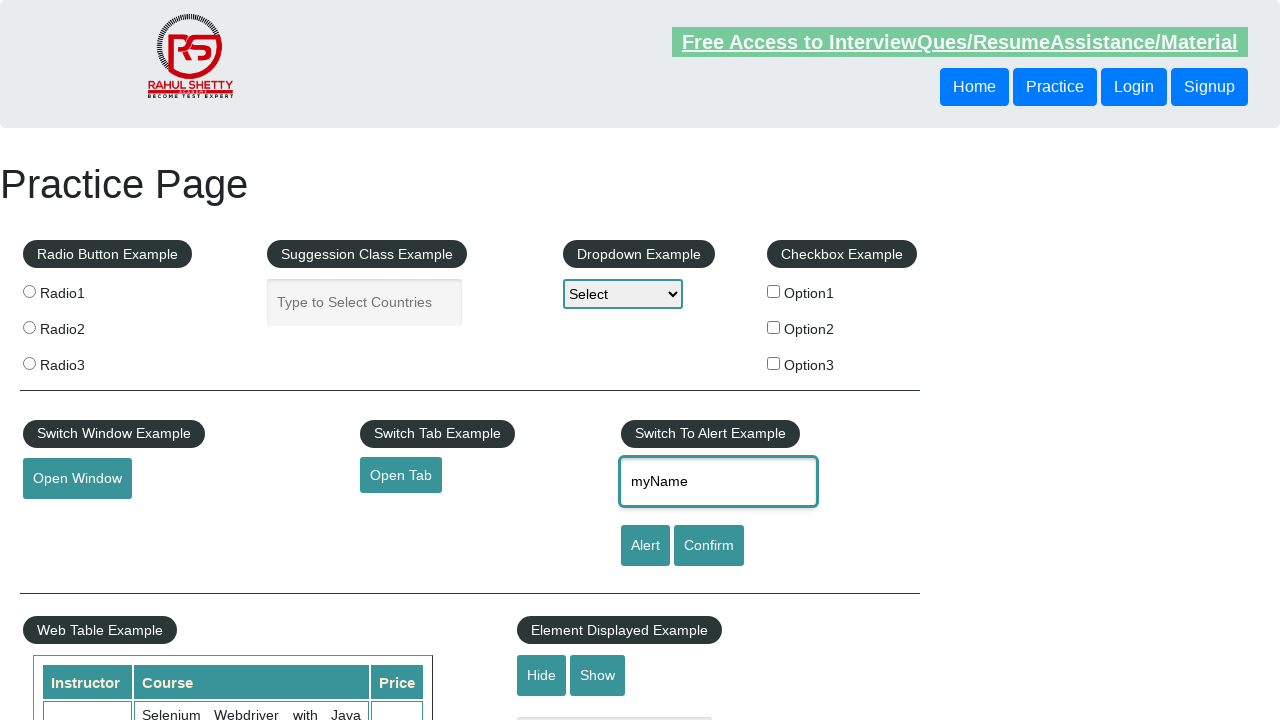

Set up dialog handler to dismiss the next alert
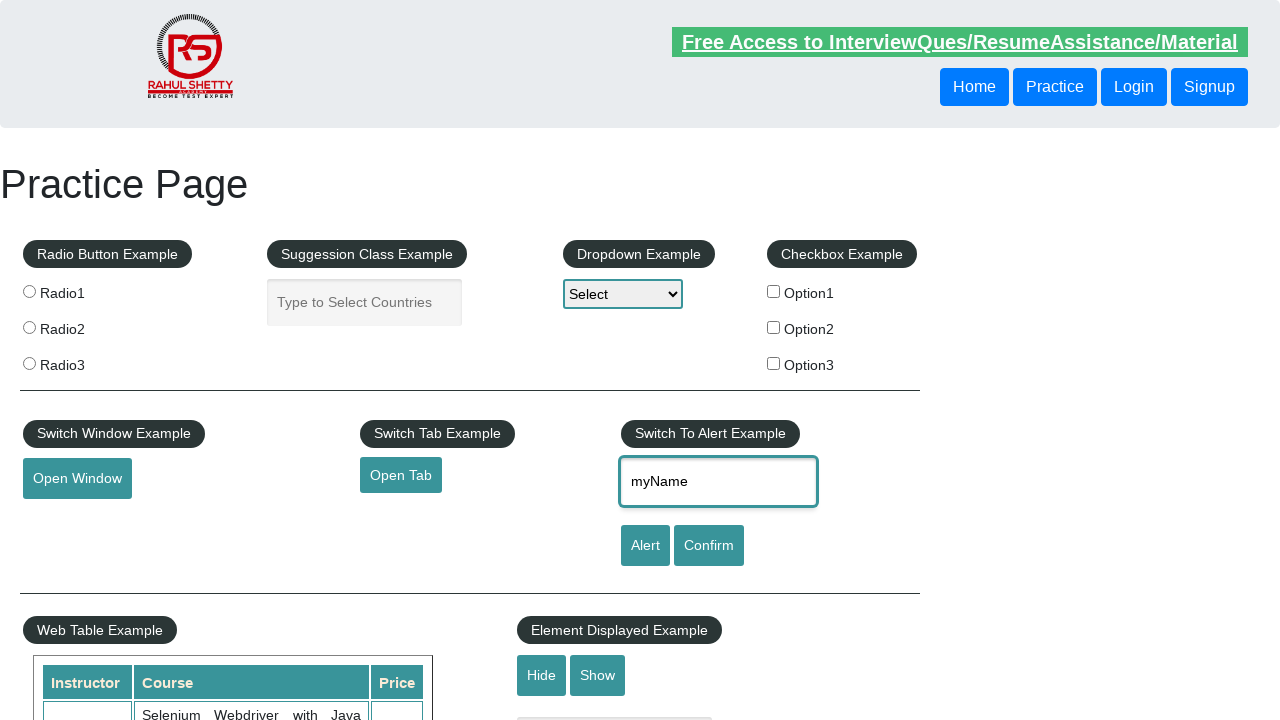

Clicked confirm button and dismissed the confirmation at (709, 546) on #confirmbtn
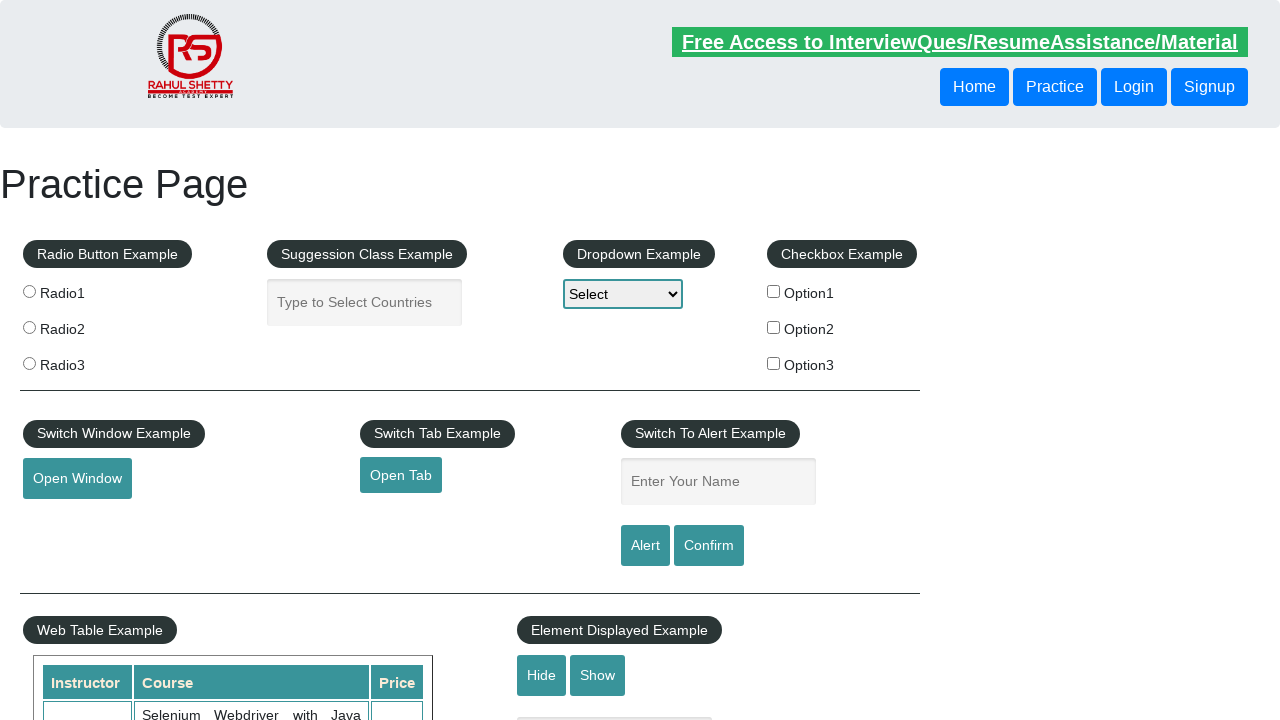

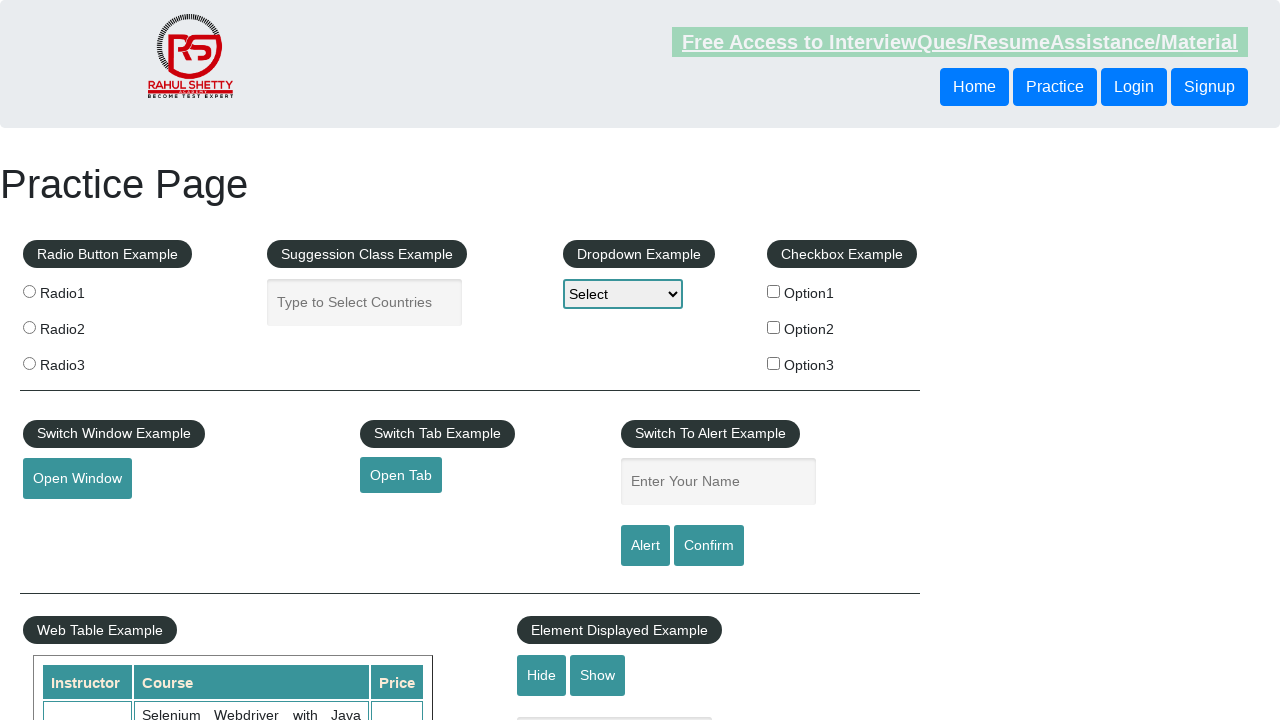